Verifies that the homepage of automationexercise.com is visible and displayed successfully

Starting URL: http://automationexercise.com

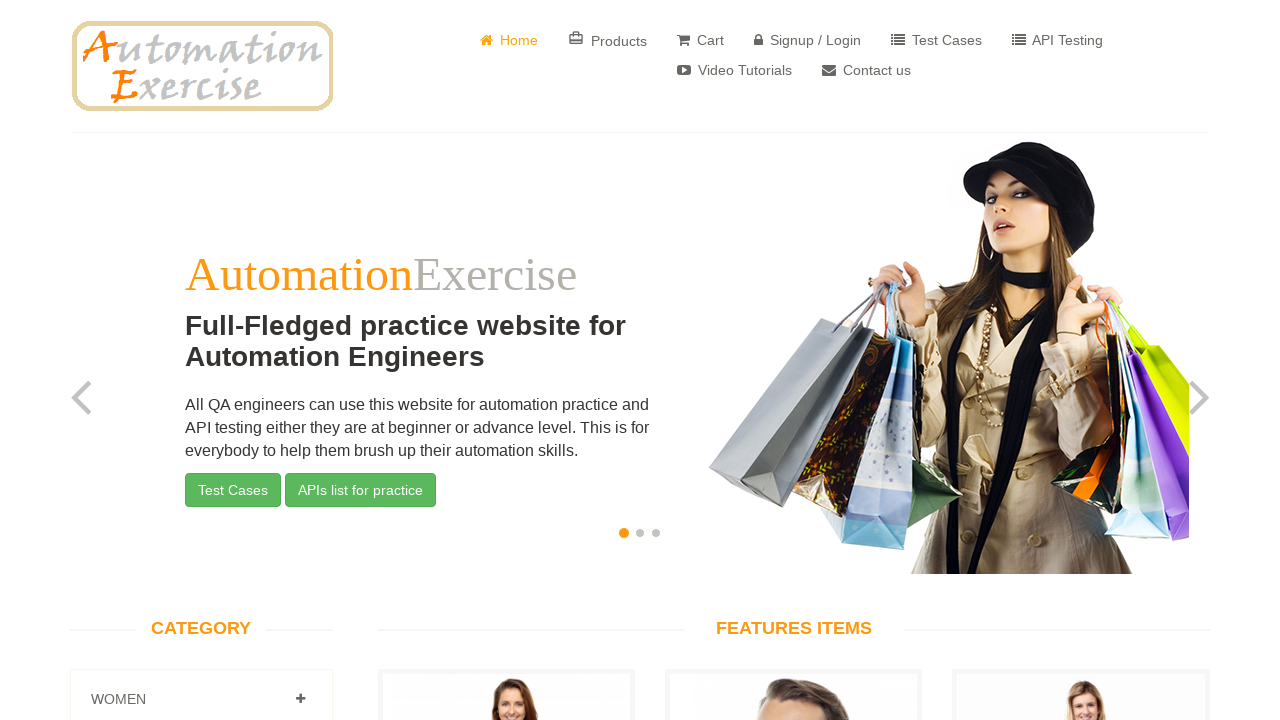

Waited for HTML element to be present in DOM
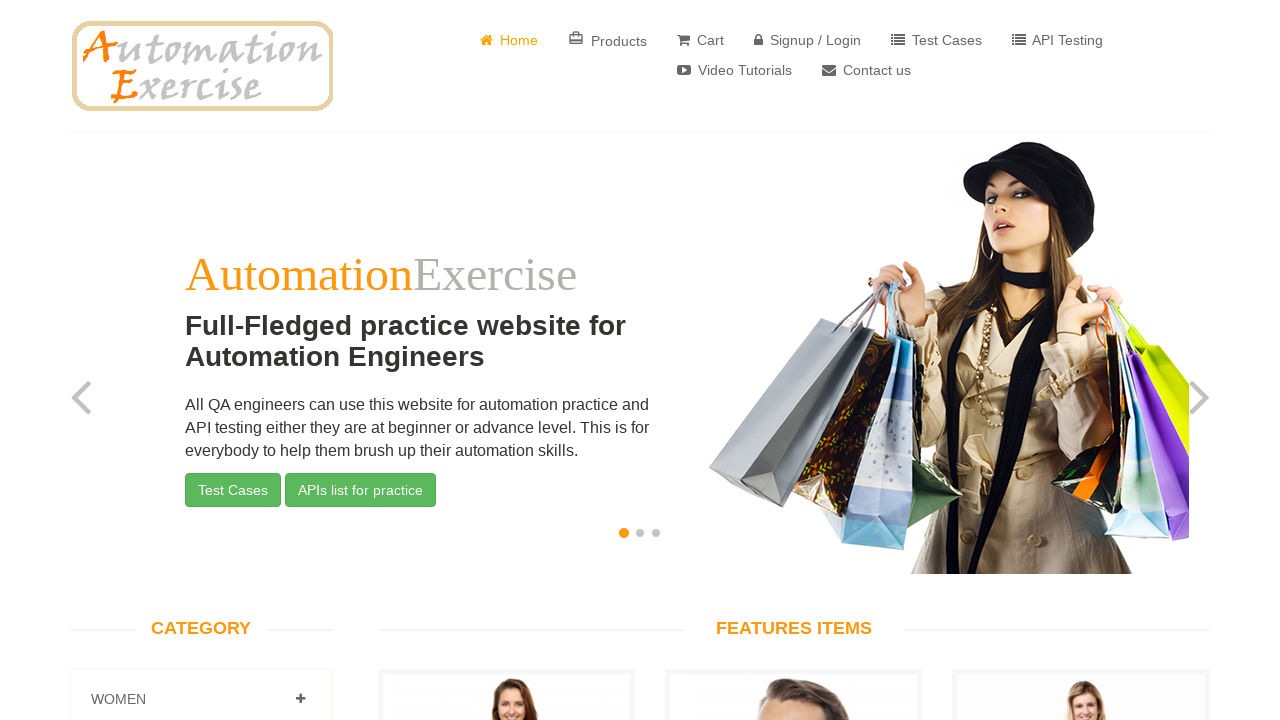

Verified that homepage of automationexercise.com is visible and displayed successfully
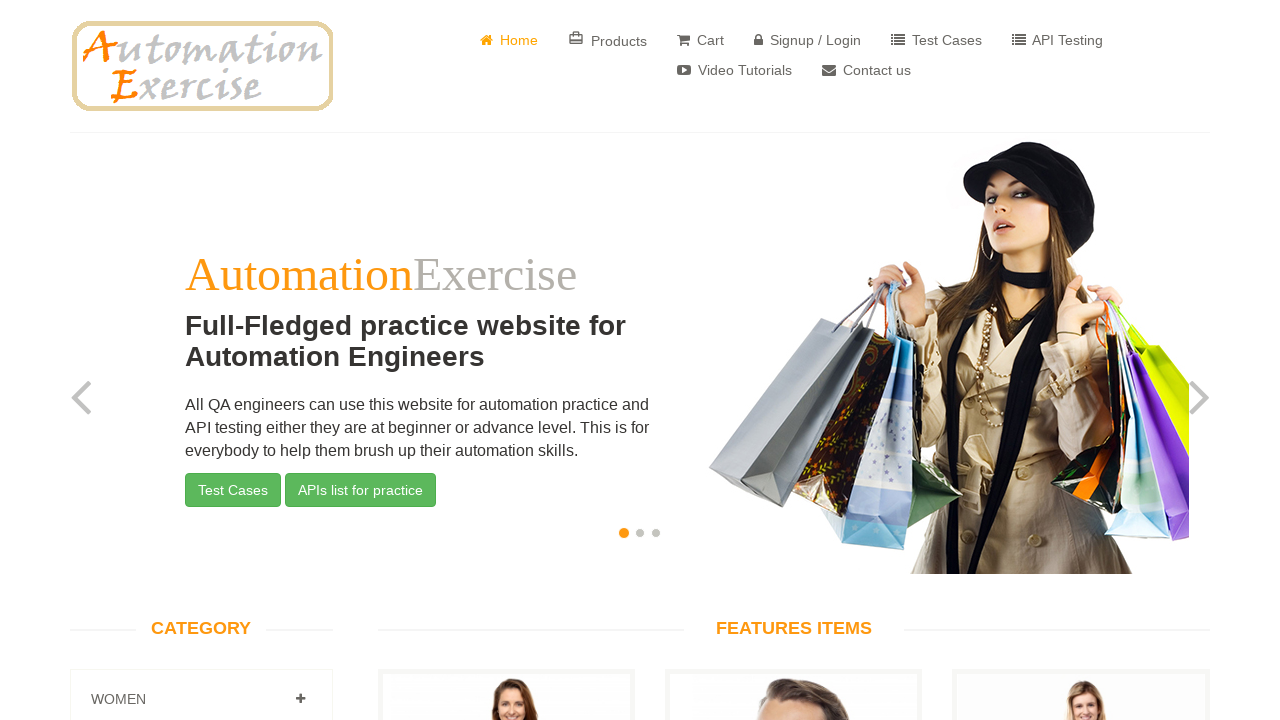

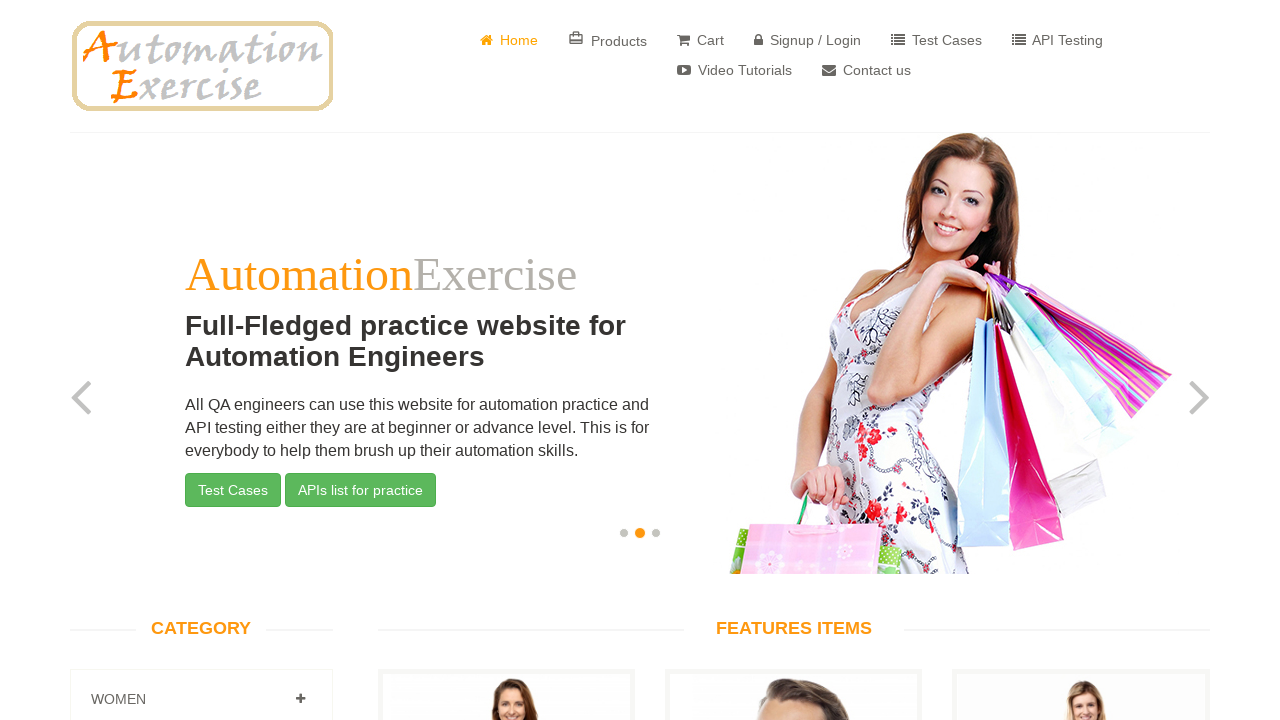